Tests that a floating menu remains visible while scrolling up and down the page

Starting URL: http://the-internet.herokuapp.com/floating_menu

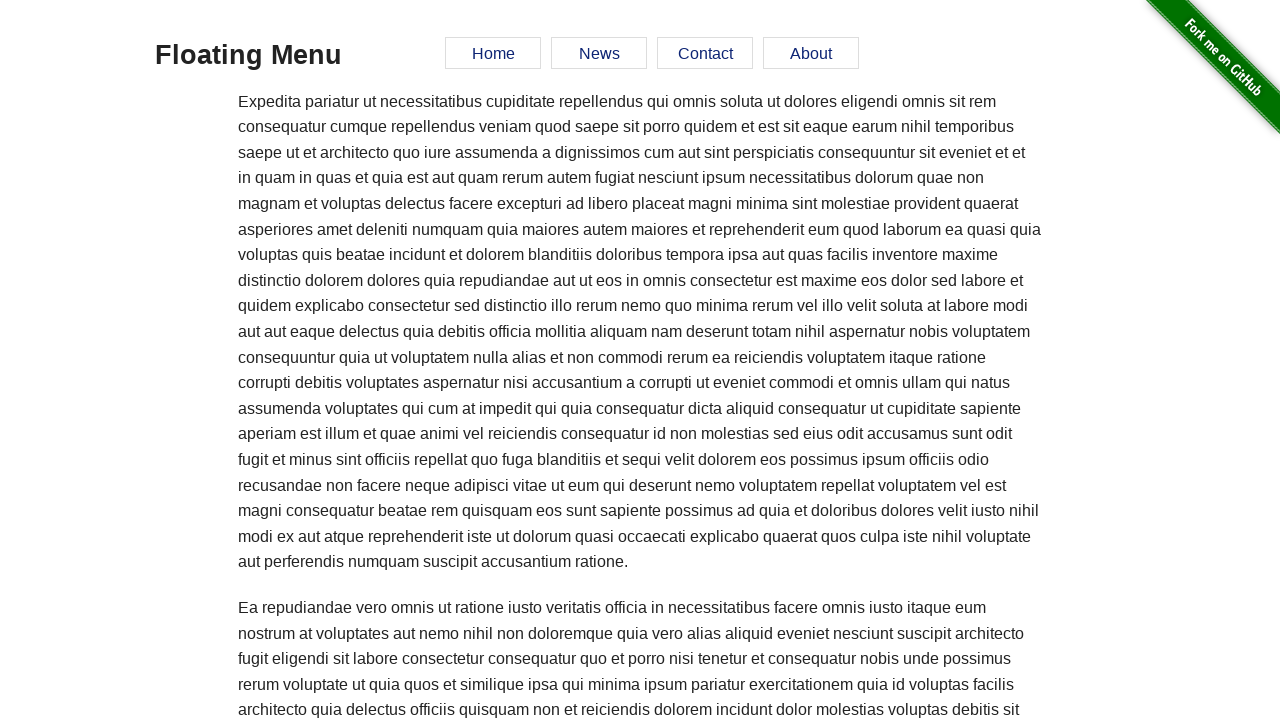

Waited for floating menu element to be present
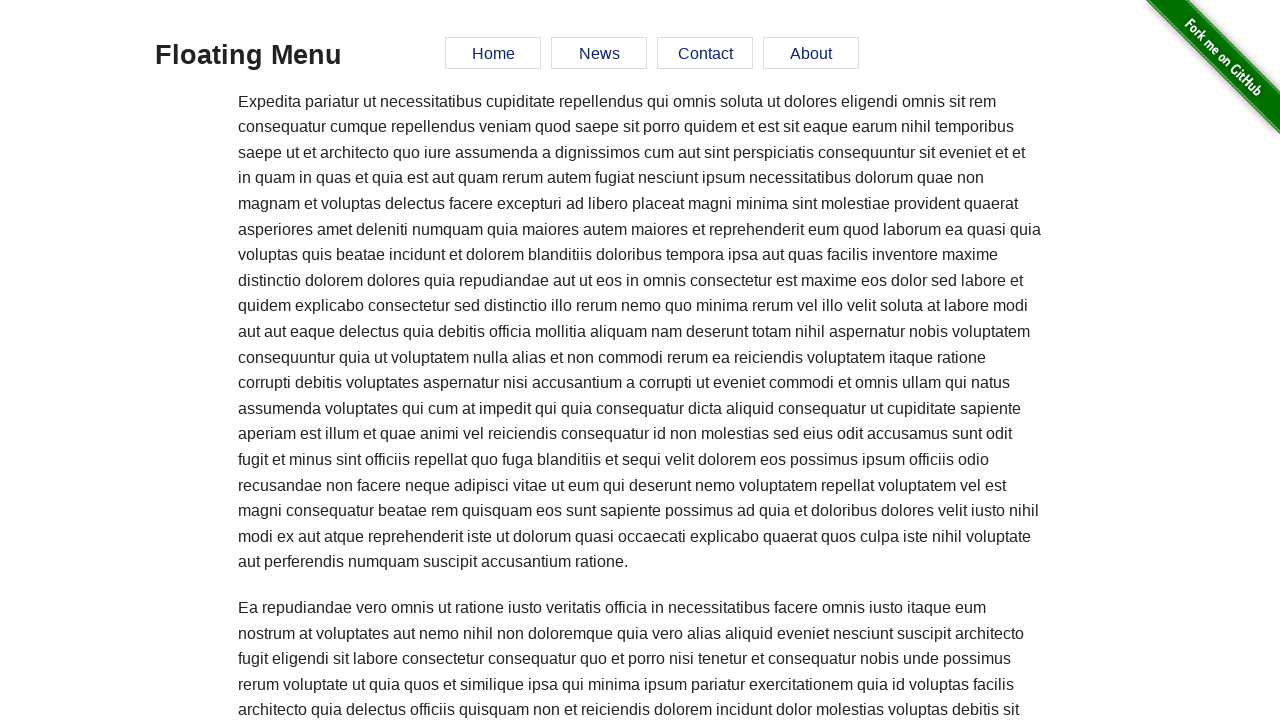

Waited for 'Home' link in floating menu
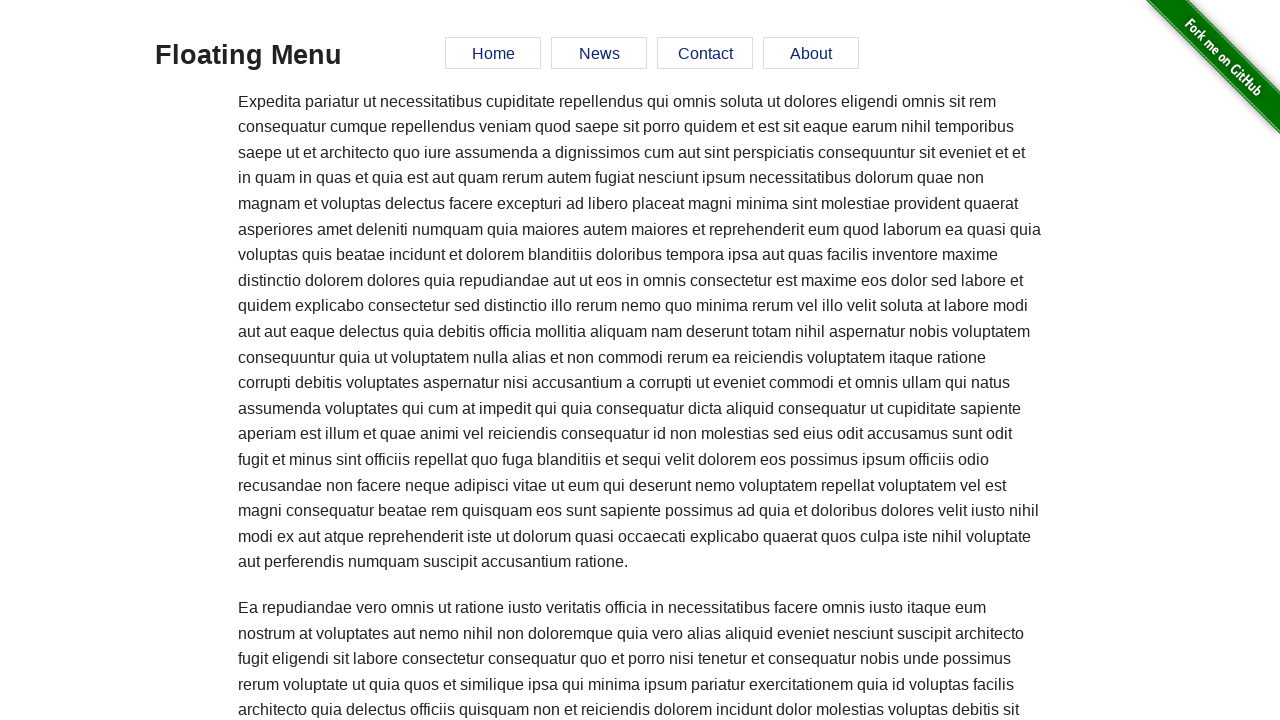

Waited for 'News' link in floating menu
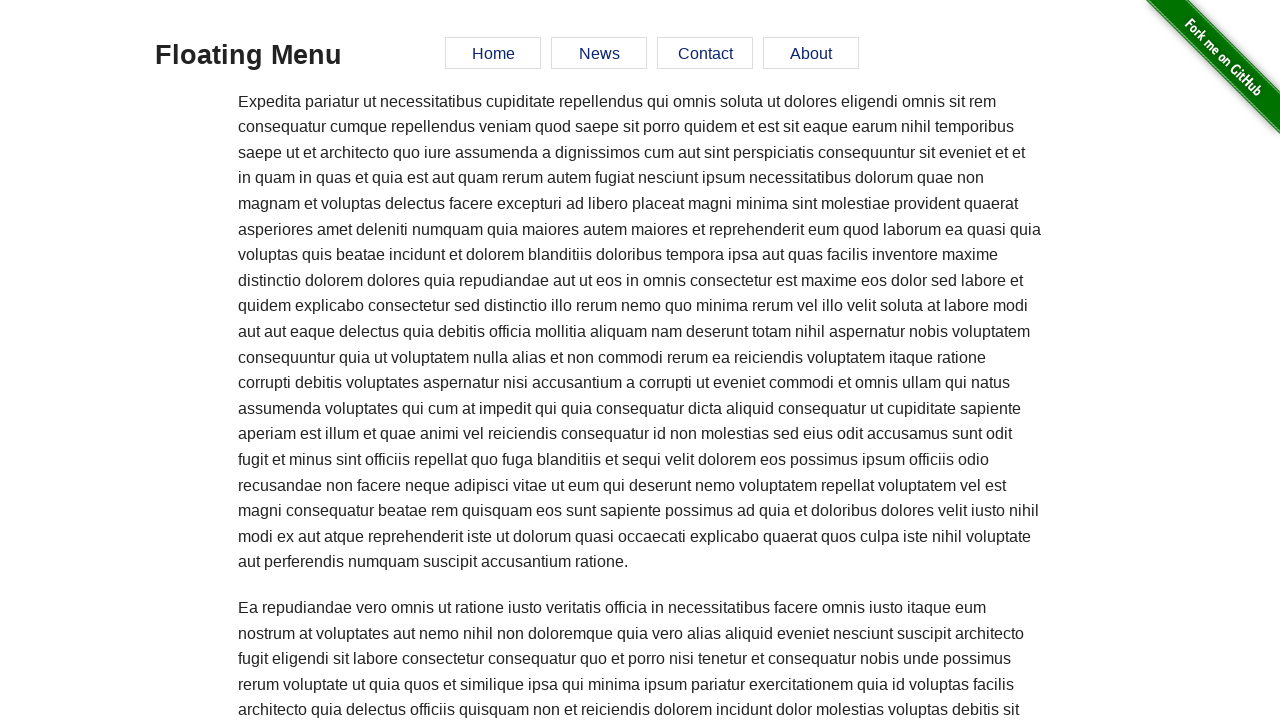

Waited for 'Contact' link in floating menu
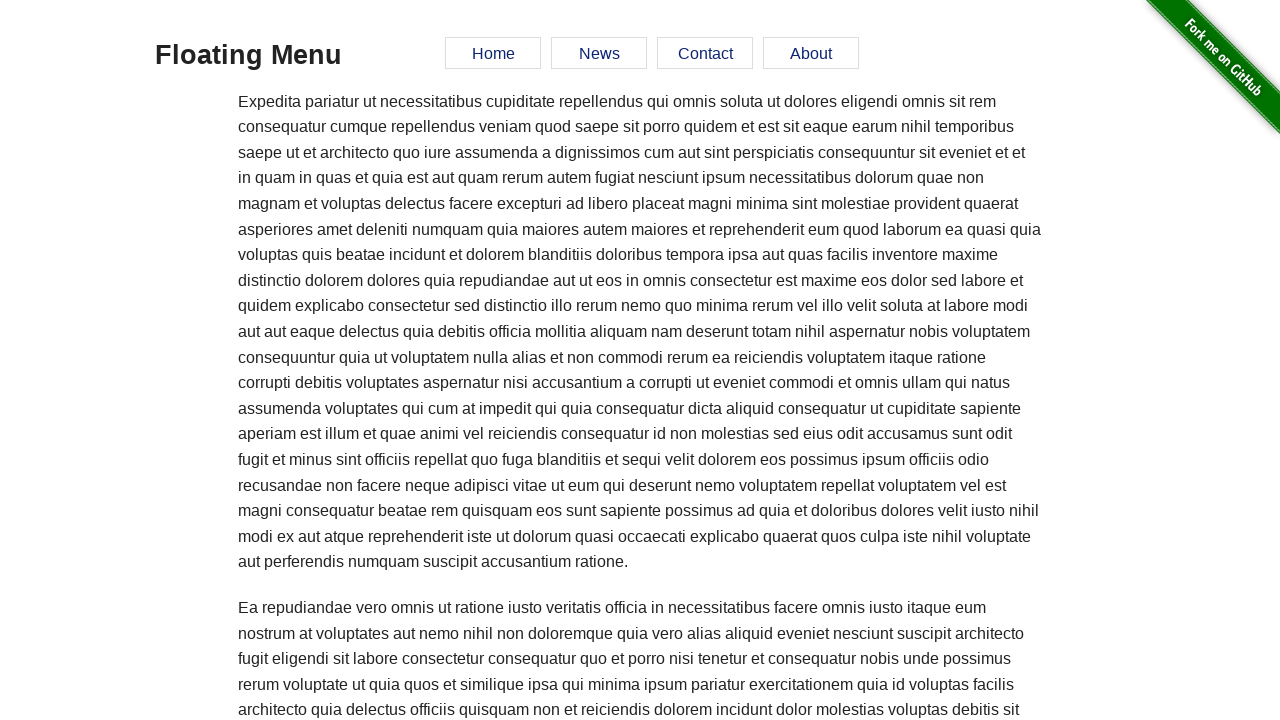

Waited for 'About' link in floating menu
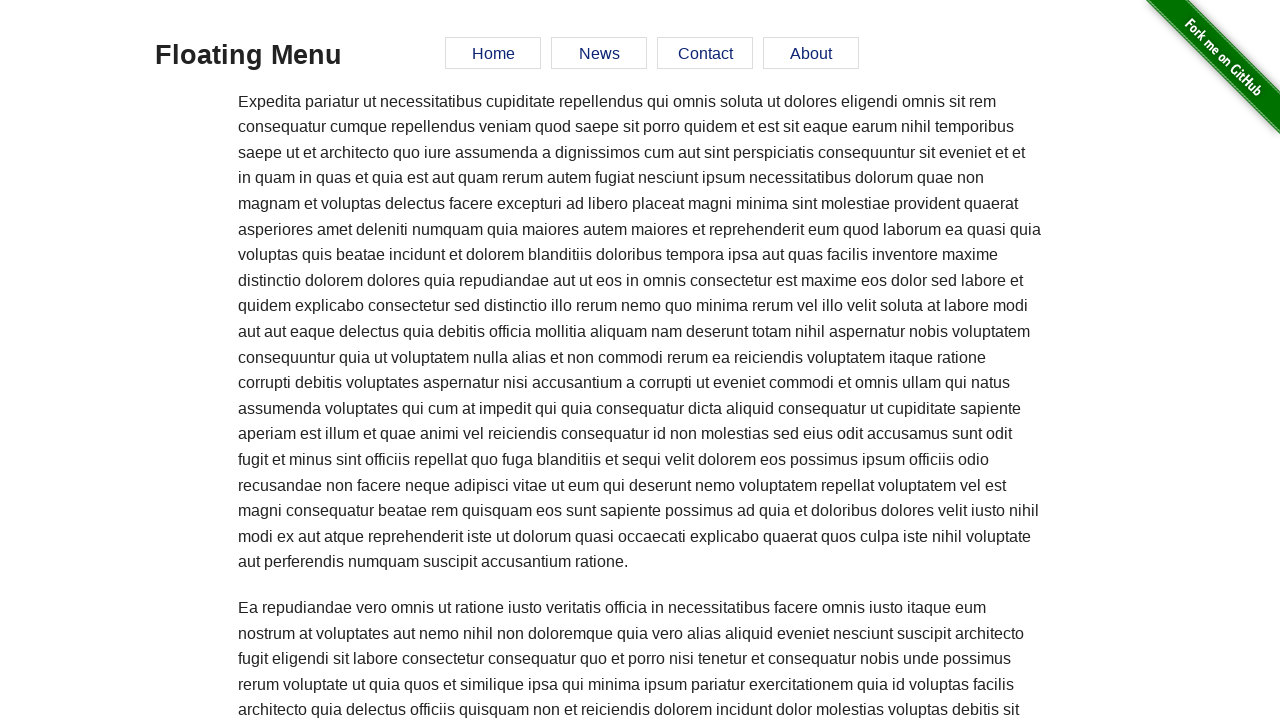

Scrolled down the page by 2000 pixels
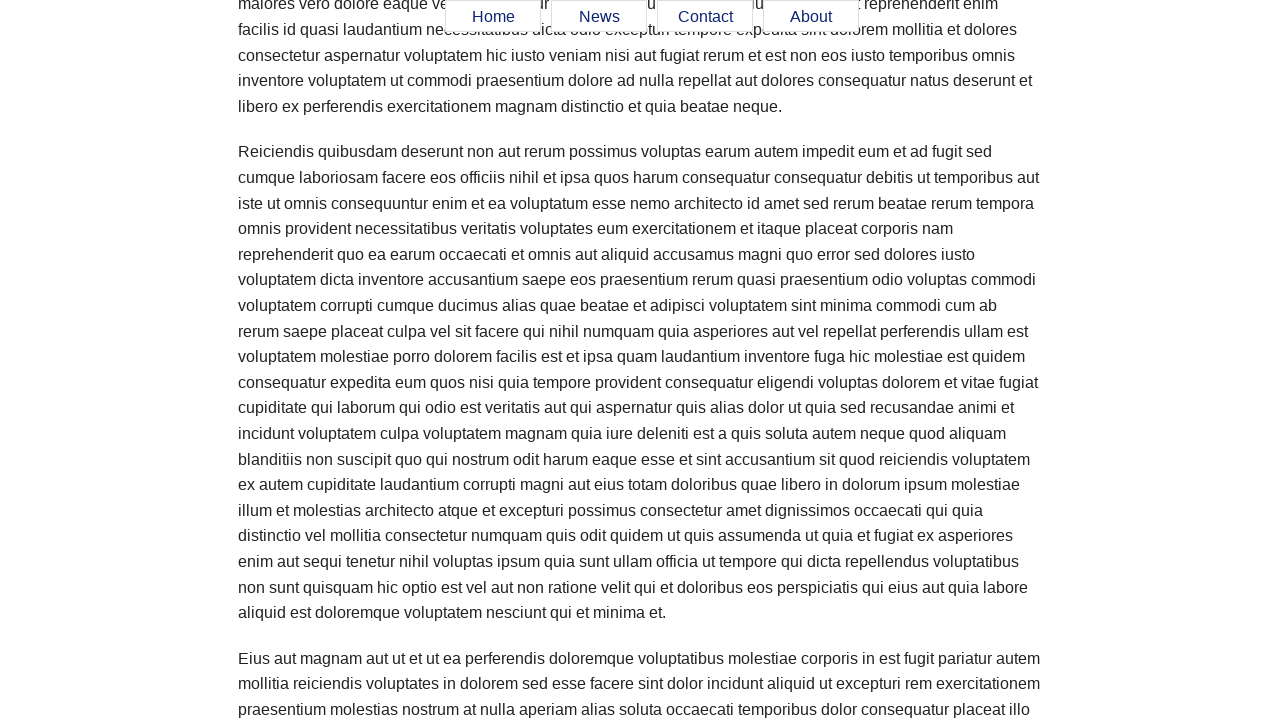

Verified floating menu remains visible after scrolling down
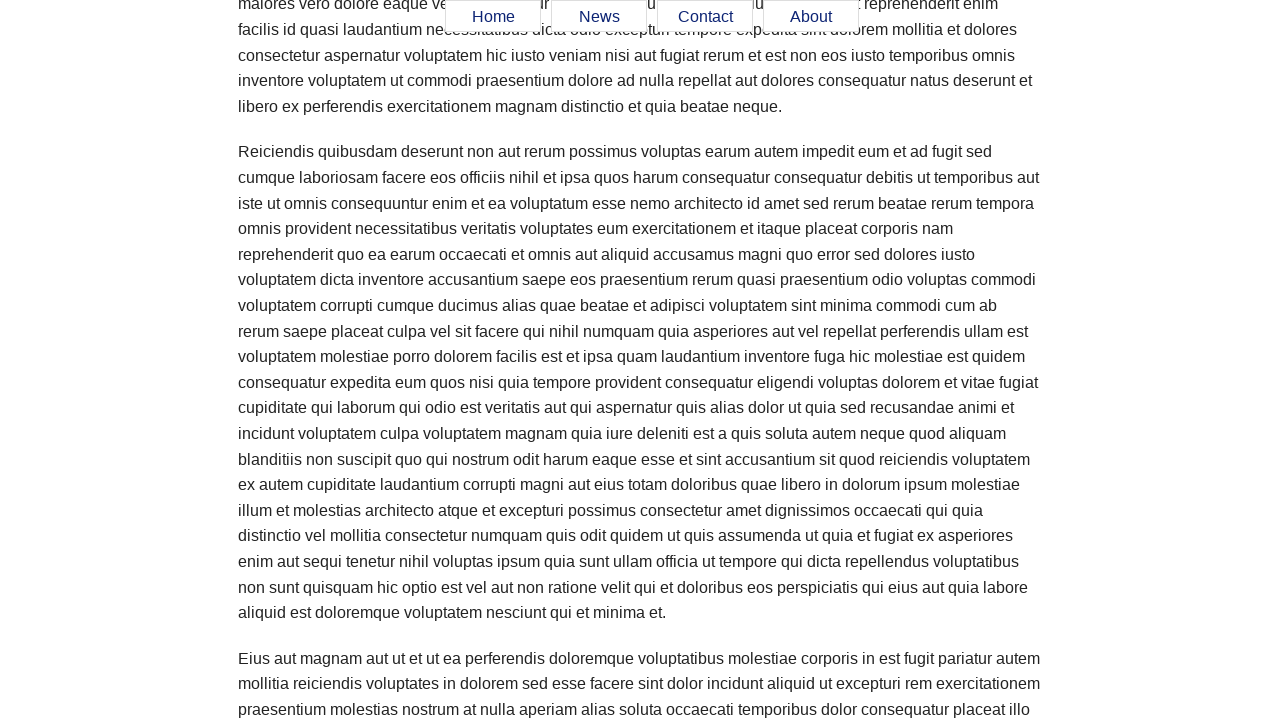

Scrolled up the page by 1000 pixels
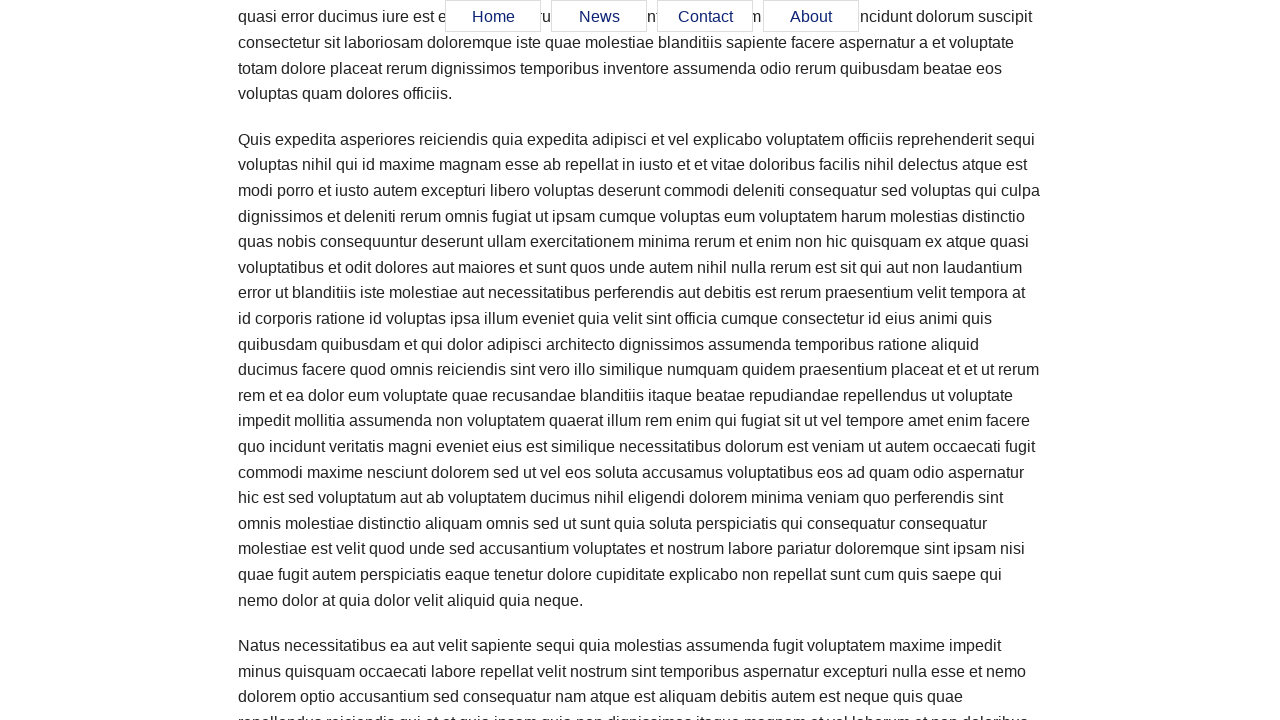

Verified floating menu remains visible after first scroll up
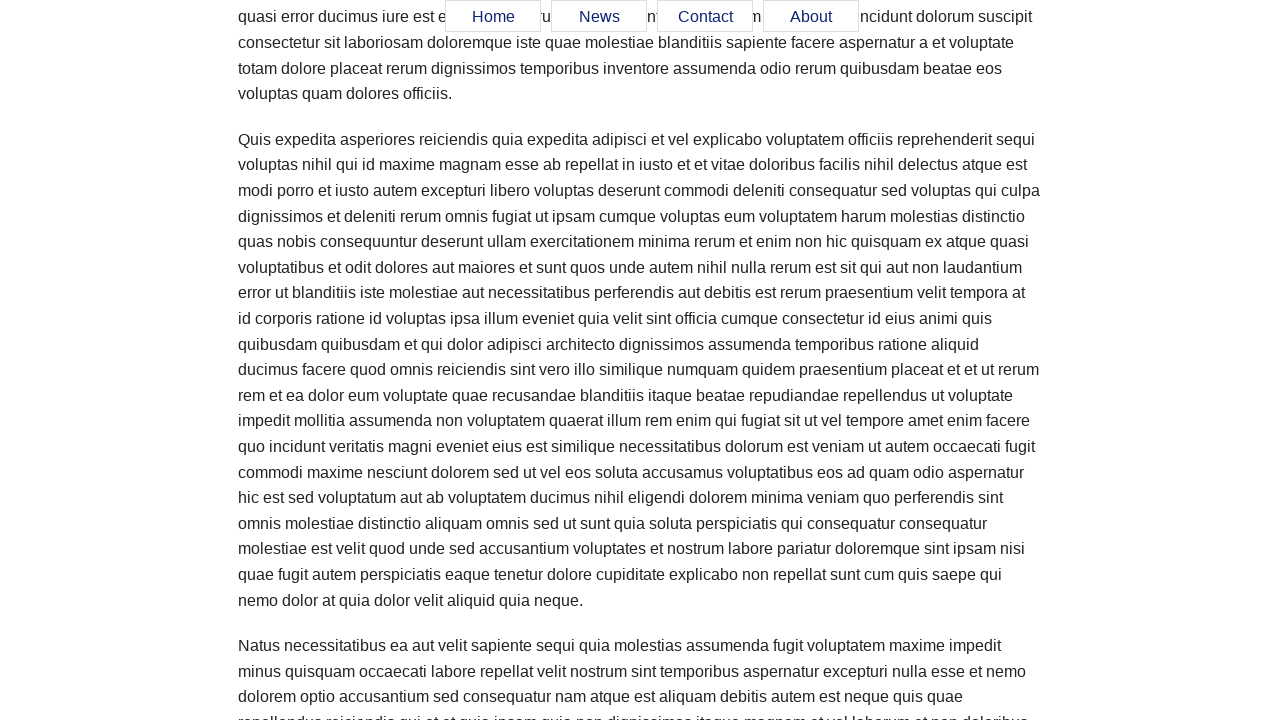

Scrolled up the page again by 1000 pixels
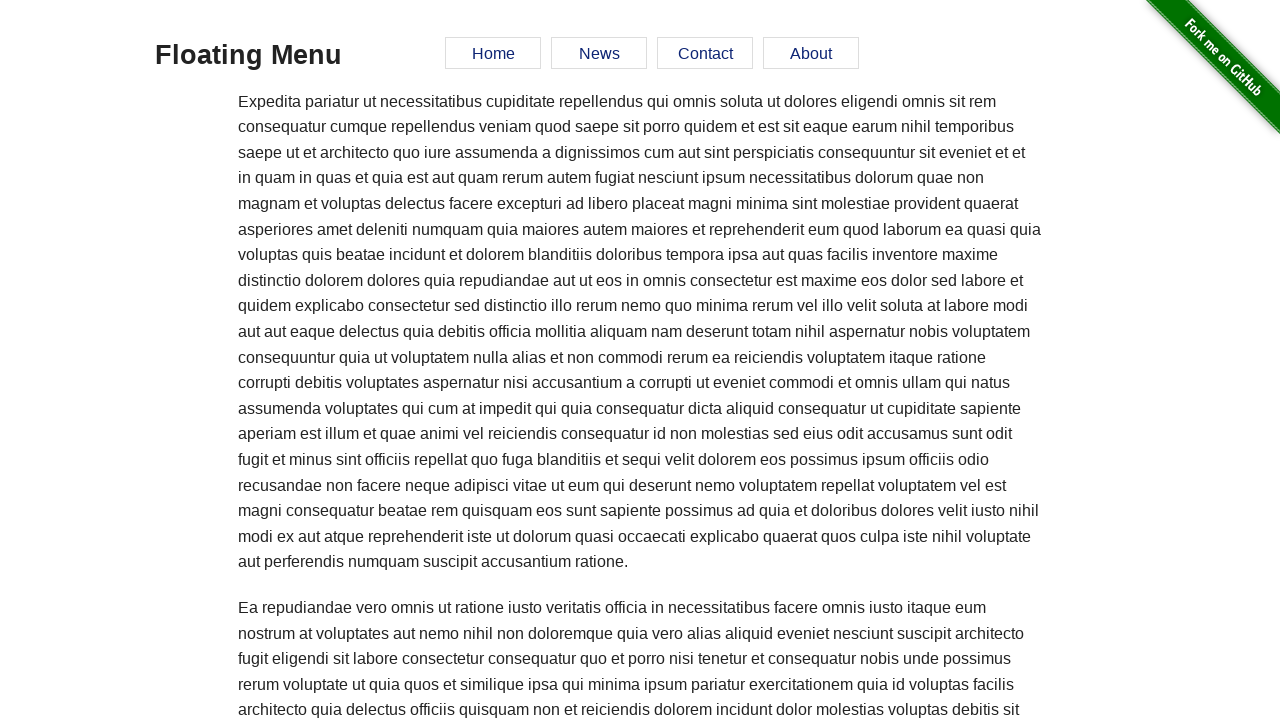

Verified floating menu remains visible after second scroll up
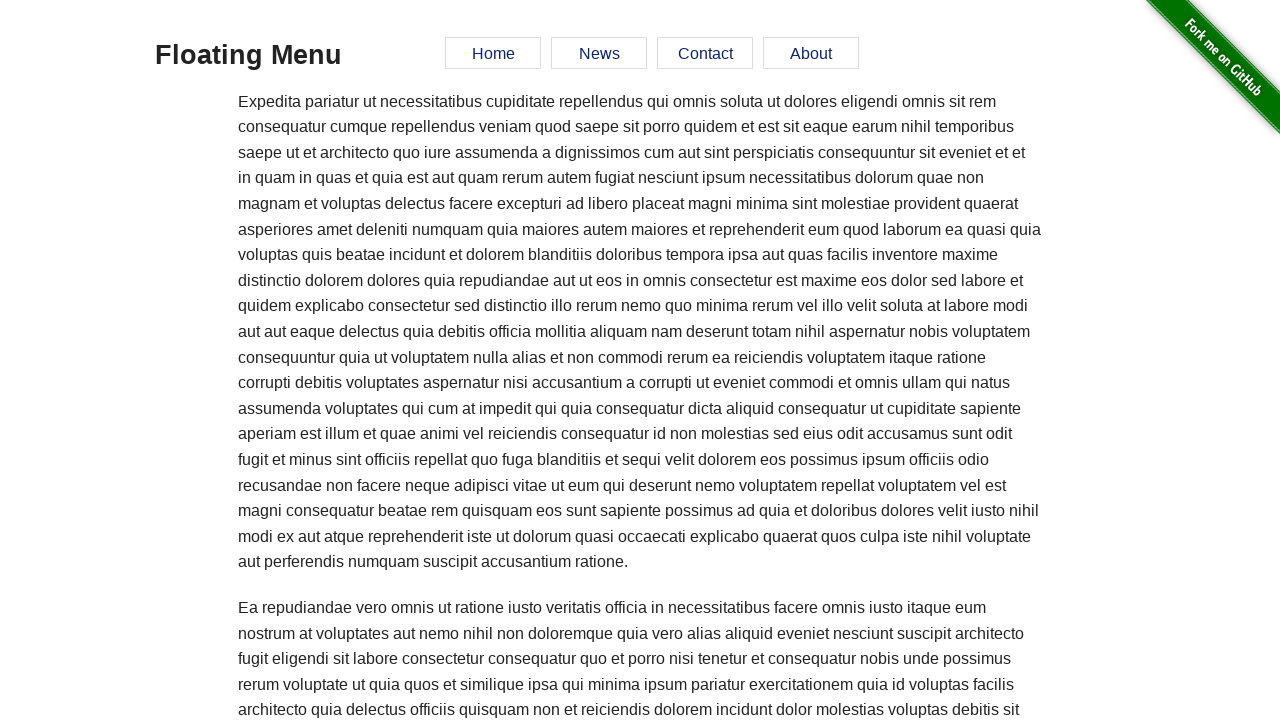

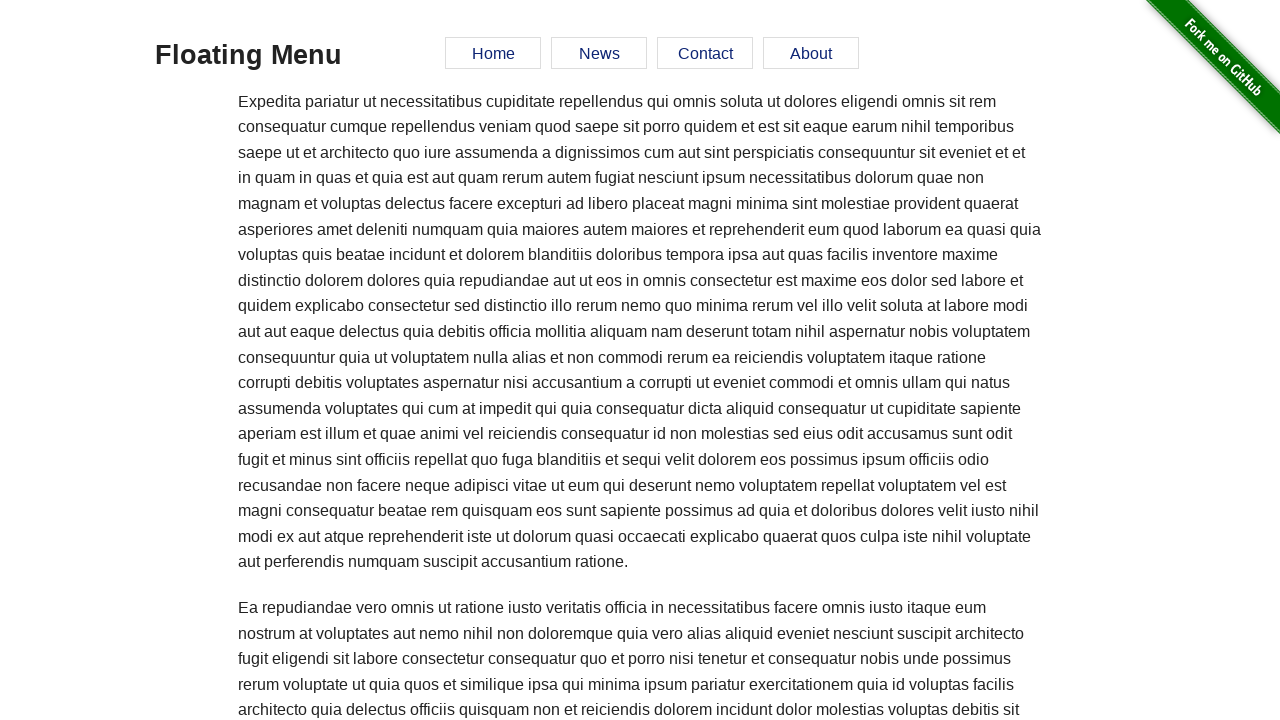